Plays the 2048 game by repeatedly pressing arrow keys (up, right, down) and clicking the retry button when the game ends to restart

Starting URL: https://play2048.co/

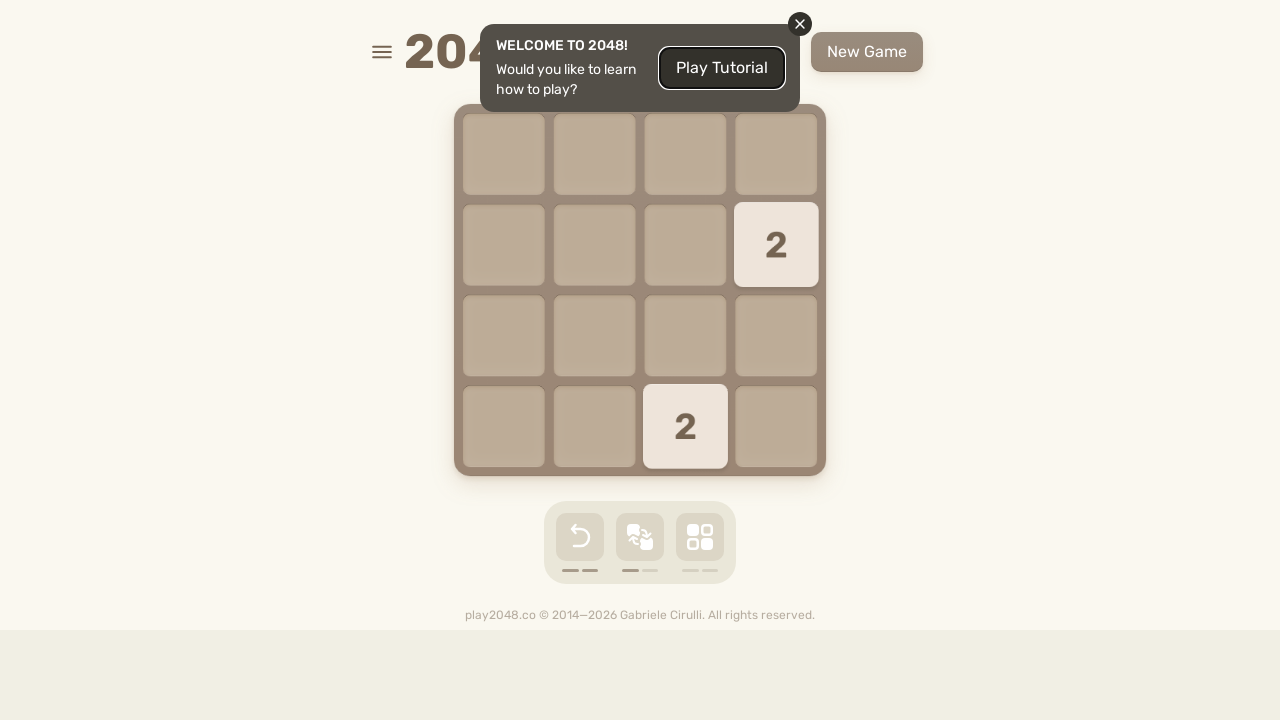

Navigated to 2048 game at https://play2048.co/
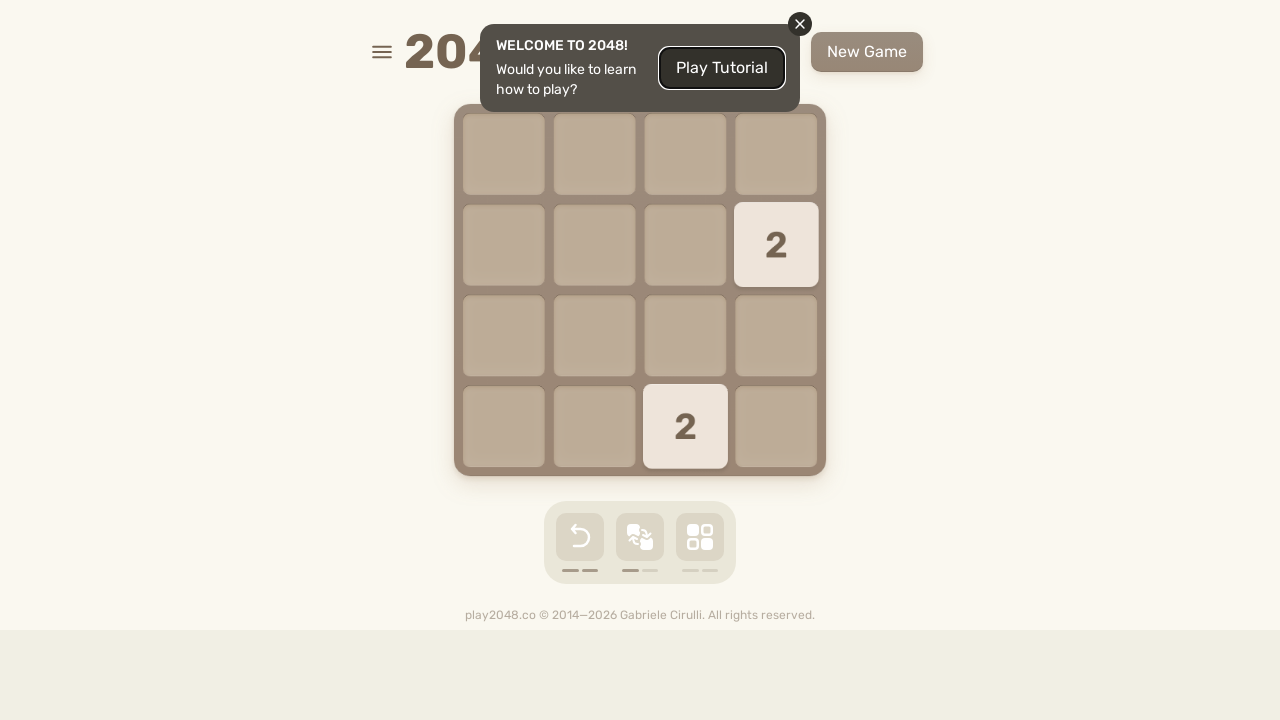

Located html element for keyboard input
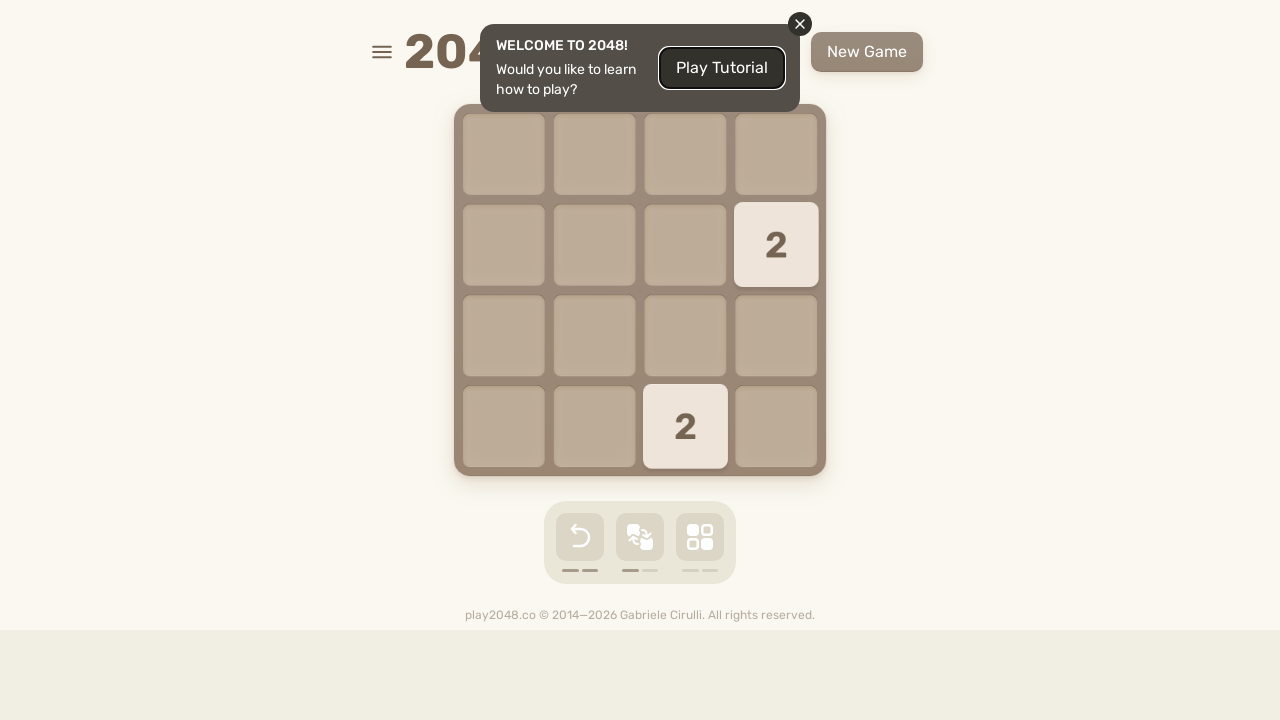

Pressed ArrowUp key to move tiles up on html
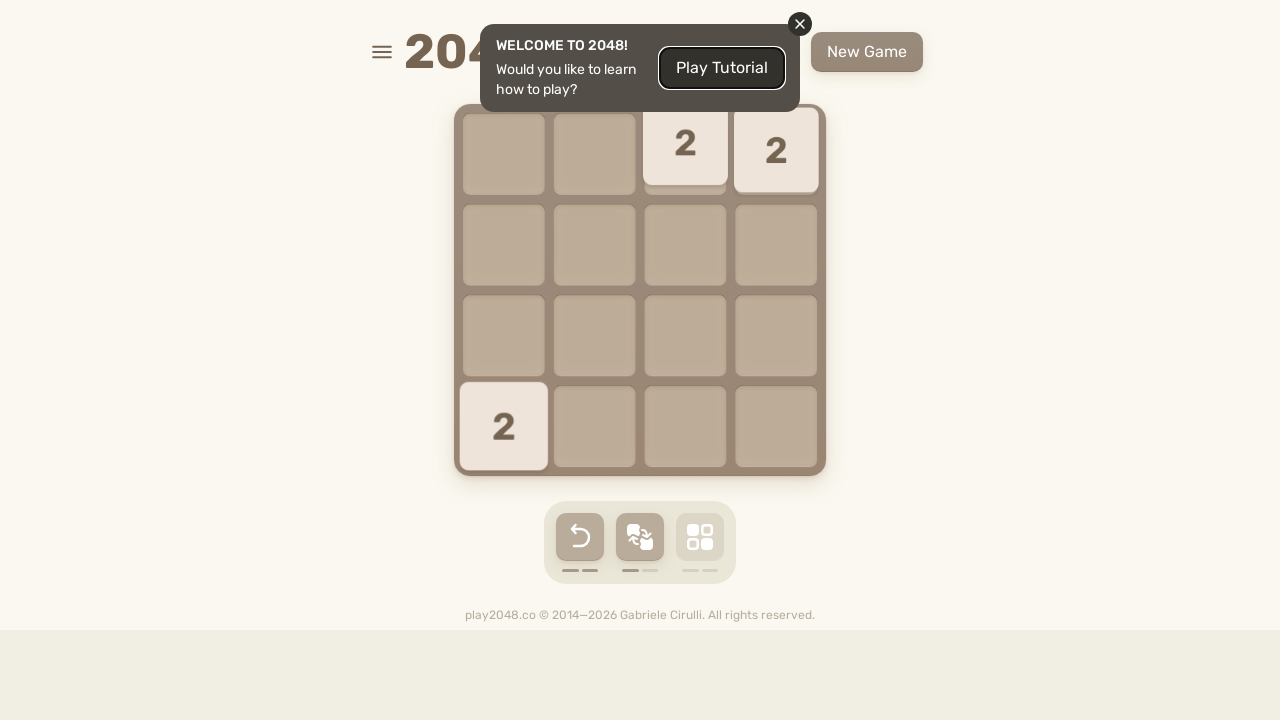

Pressed ArrowRight key to move tiles right on html
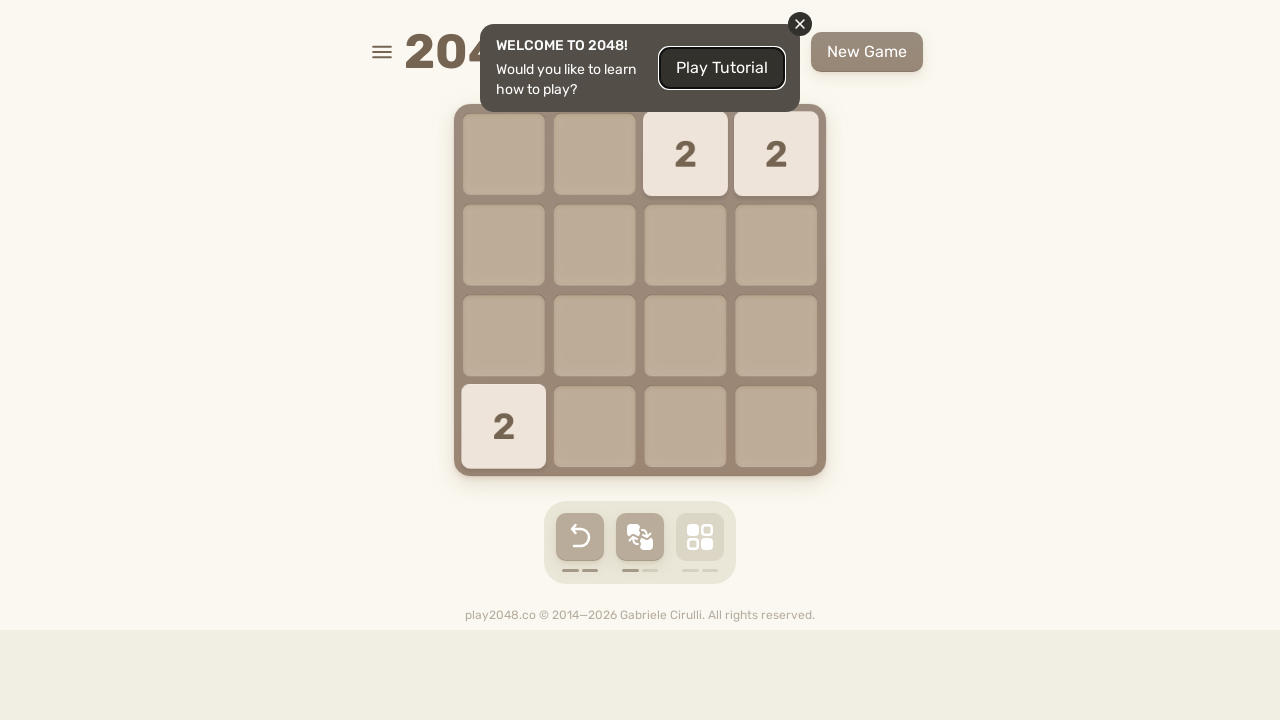

Pressed ArrowDown key to move tiles down on html
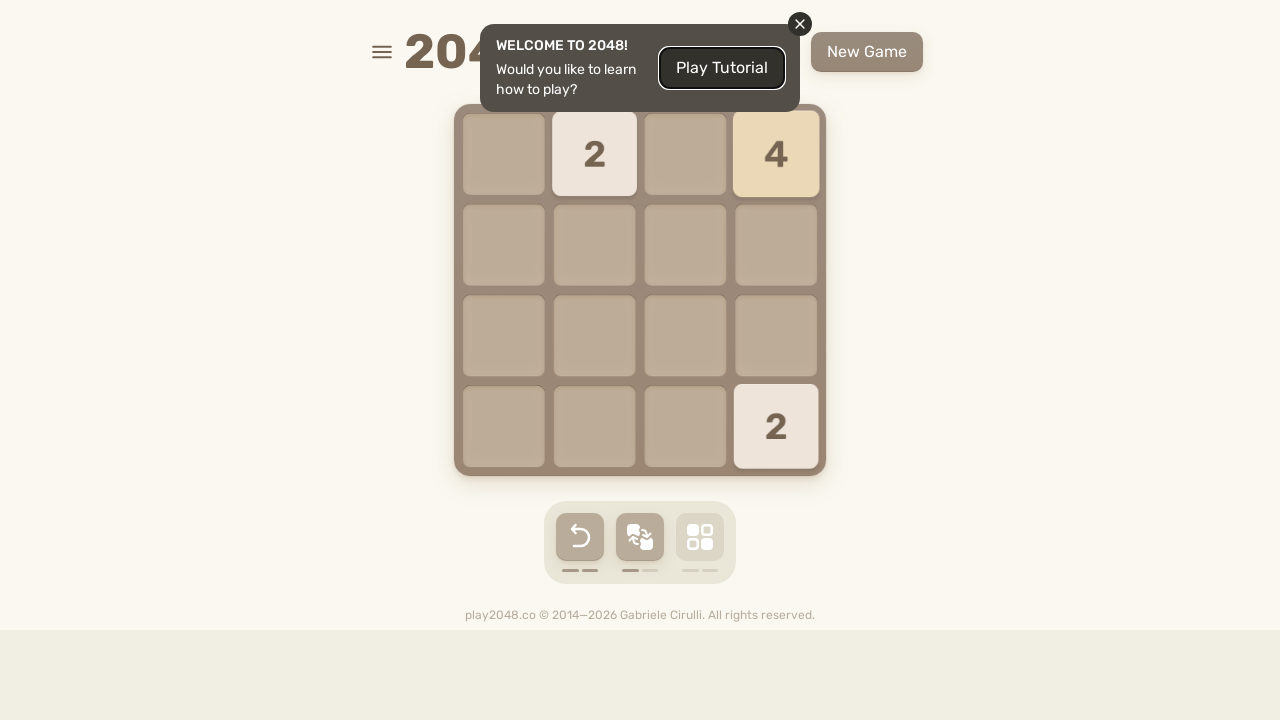

Located retry button element
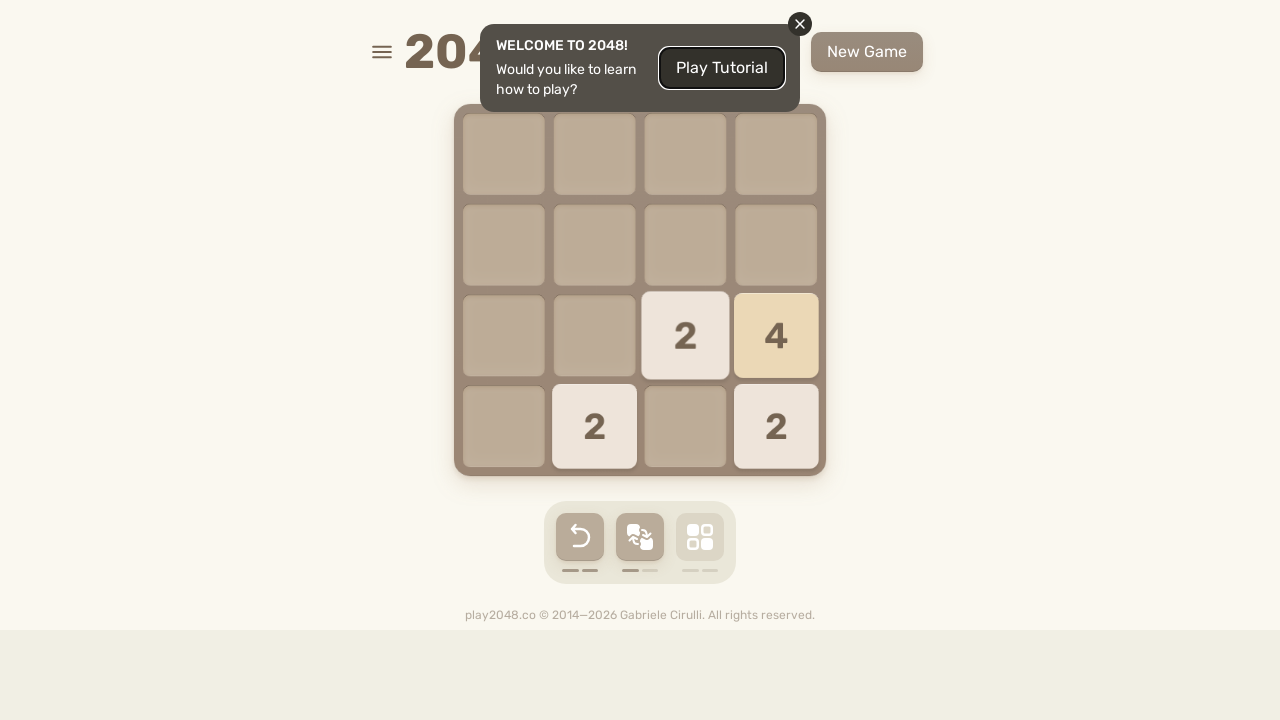

Pressed ArrowUp key to move tiles up on html
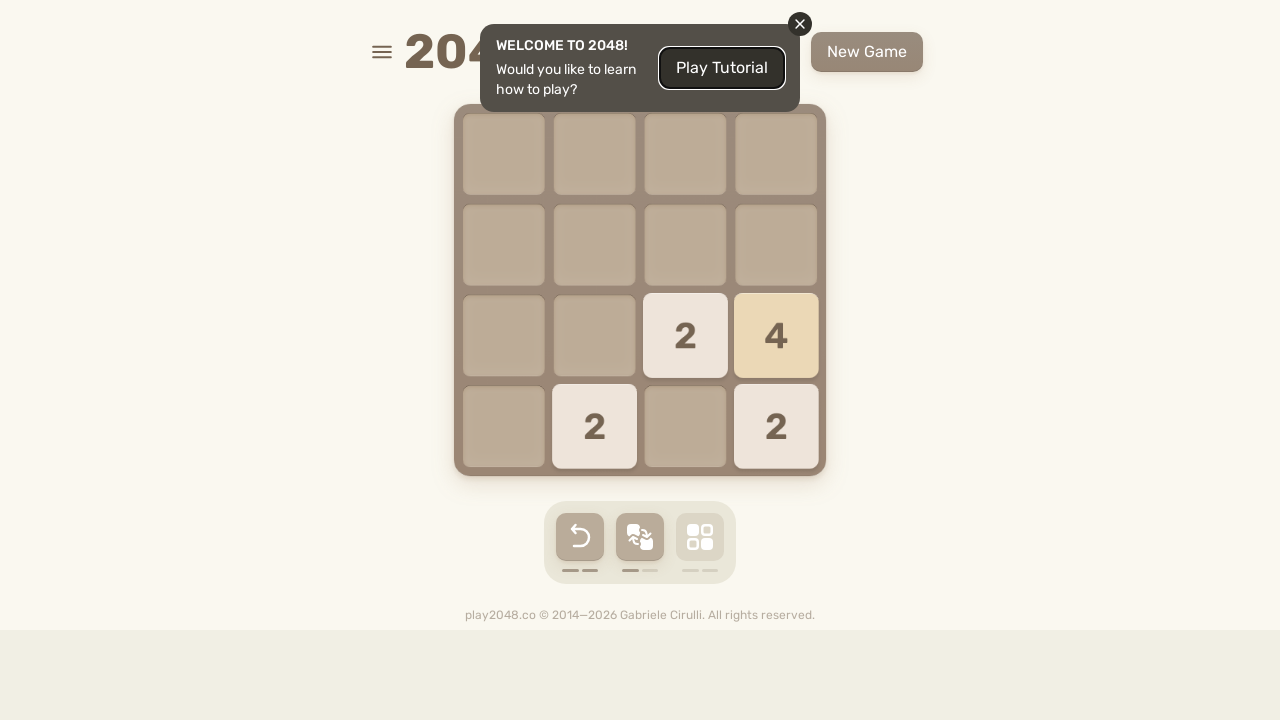

Pressed ArrowRight key to move tiles right on html
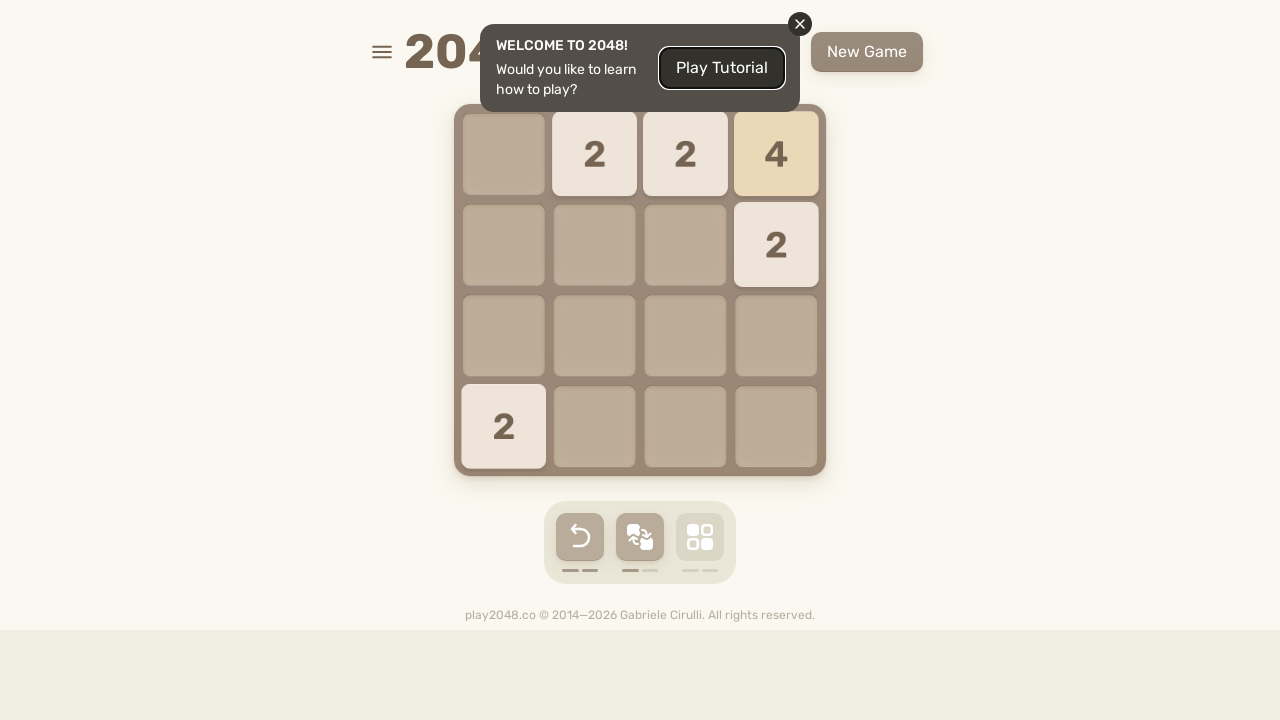

Pressed ArrowDown key to move tiles down on html
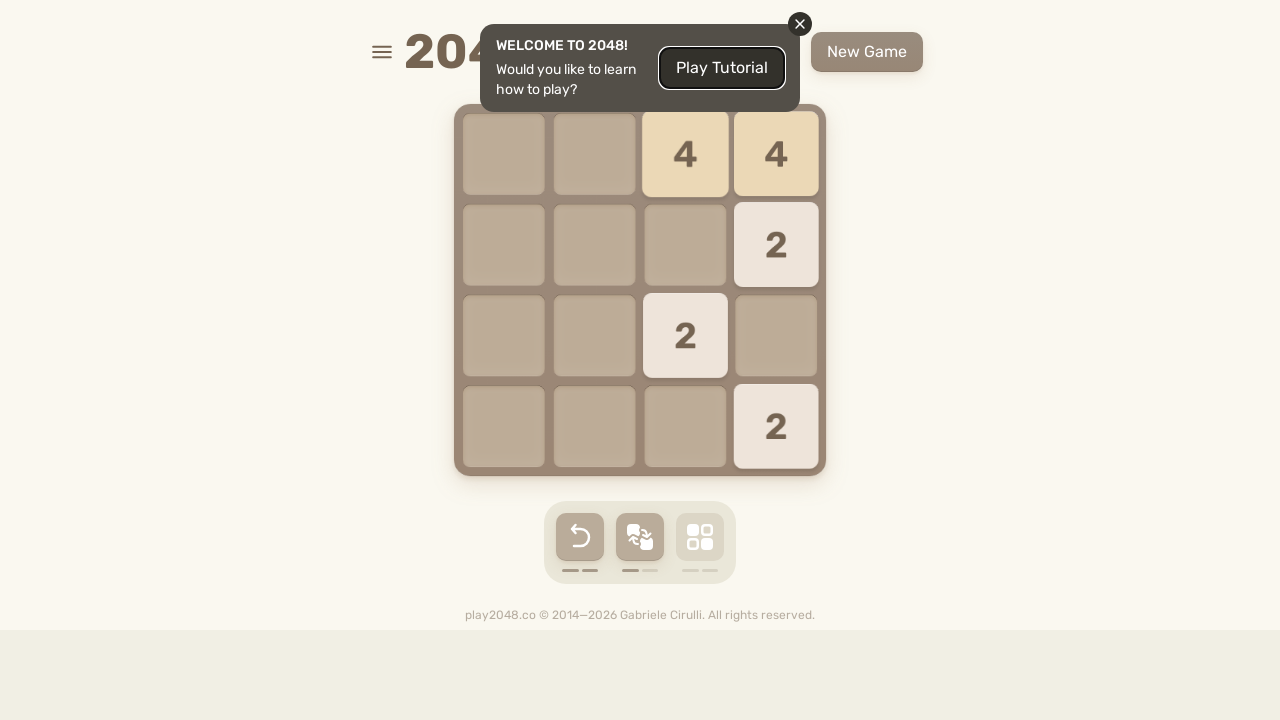

Located retry button element
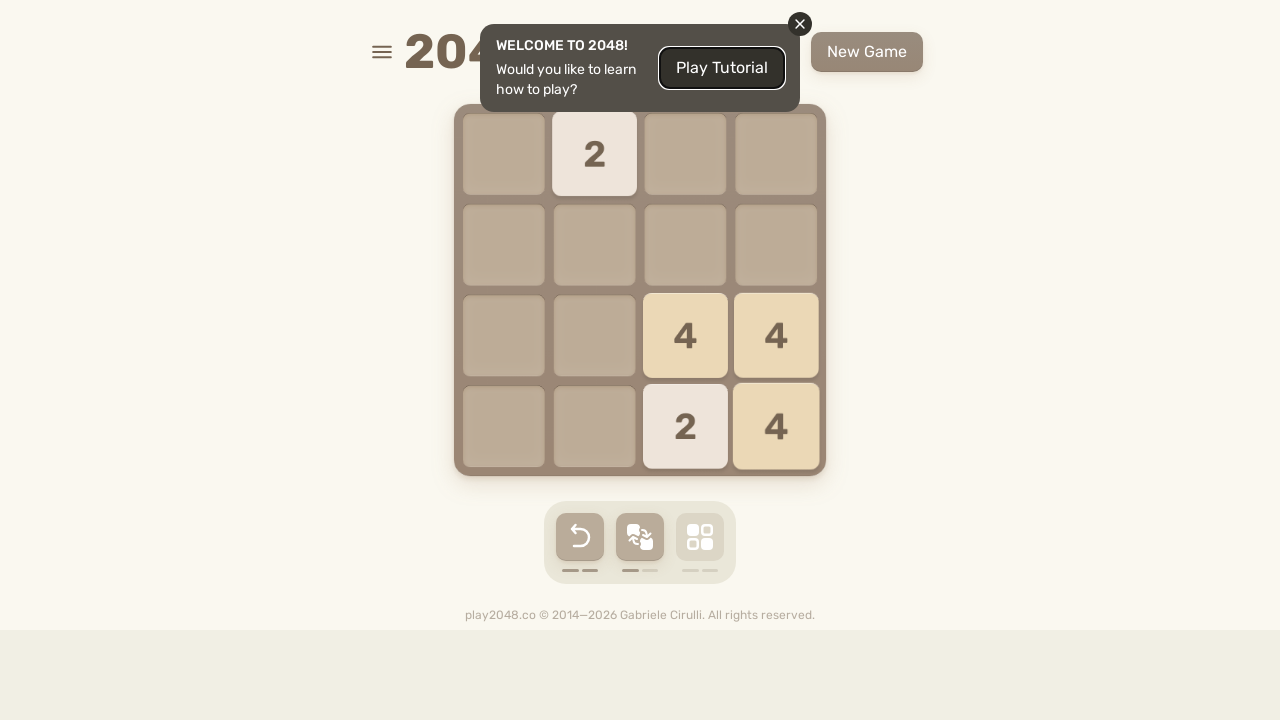

Pressed ArrowUp key to move tiles up on html
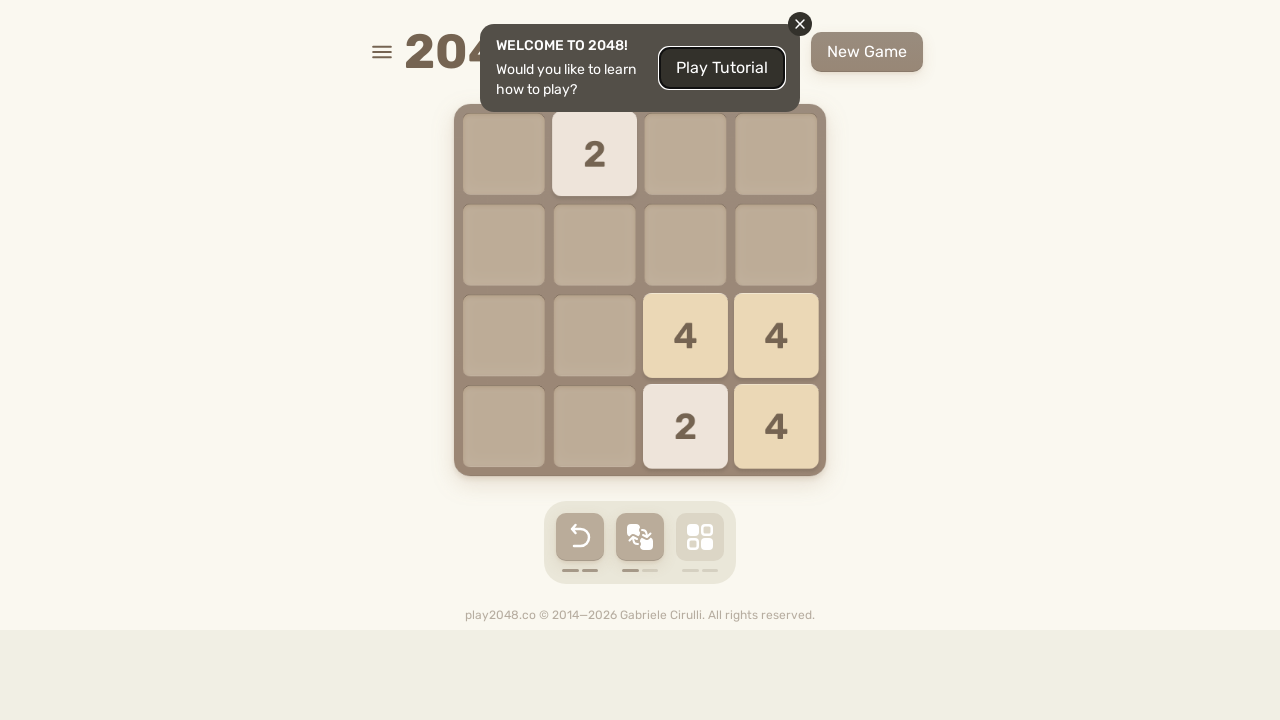

Pressed ArrowRight key to move tiles right on html
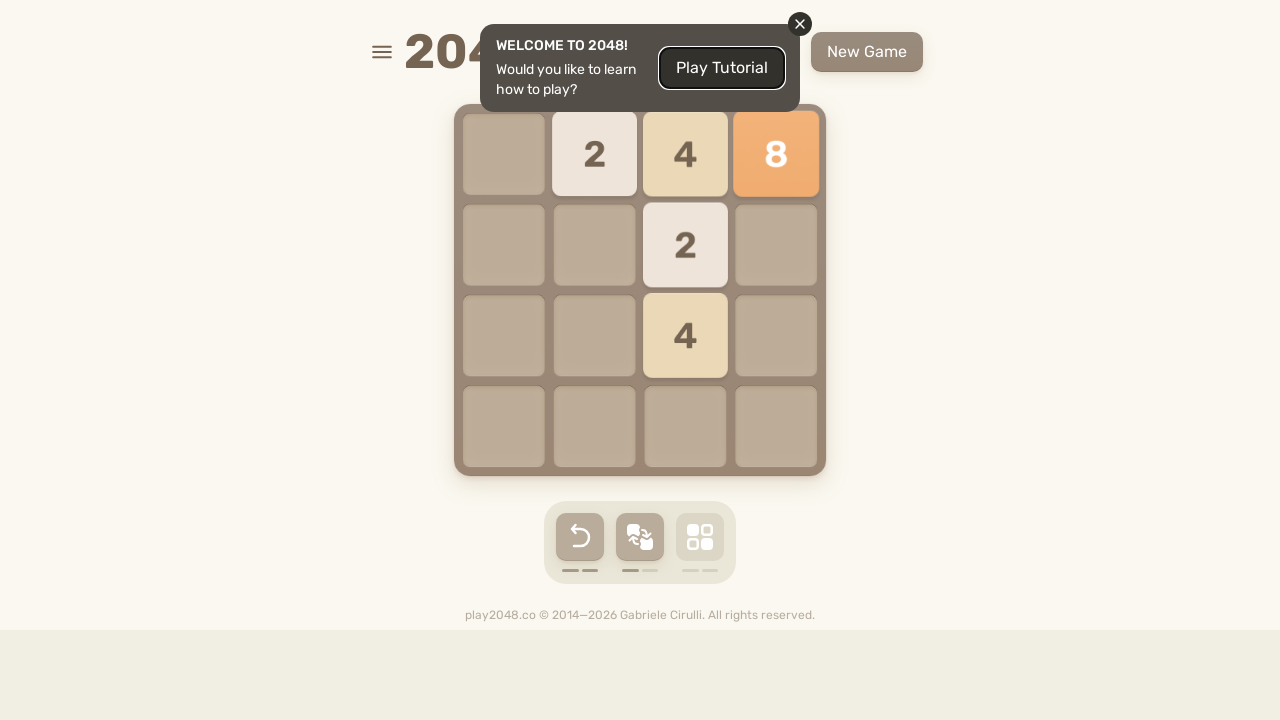

Pressed ArrowDown key to move tiles down on html
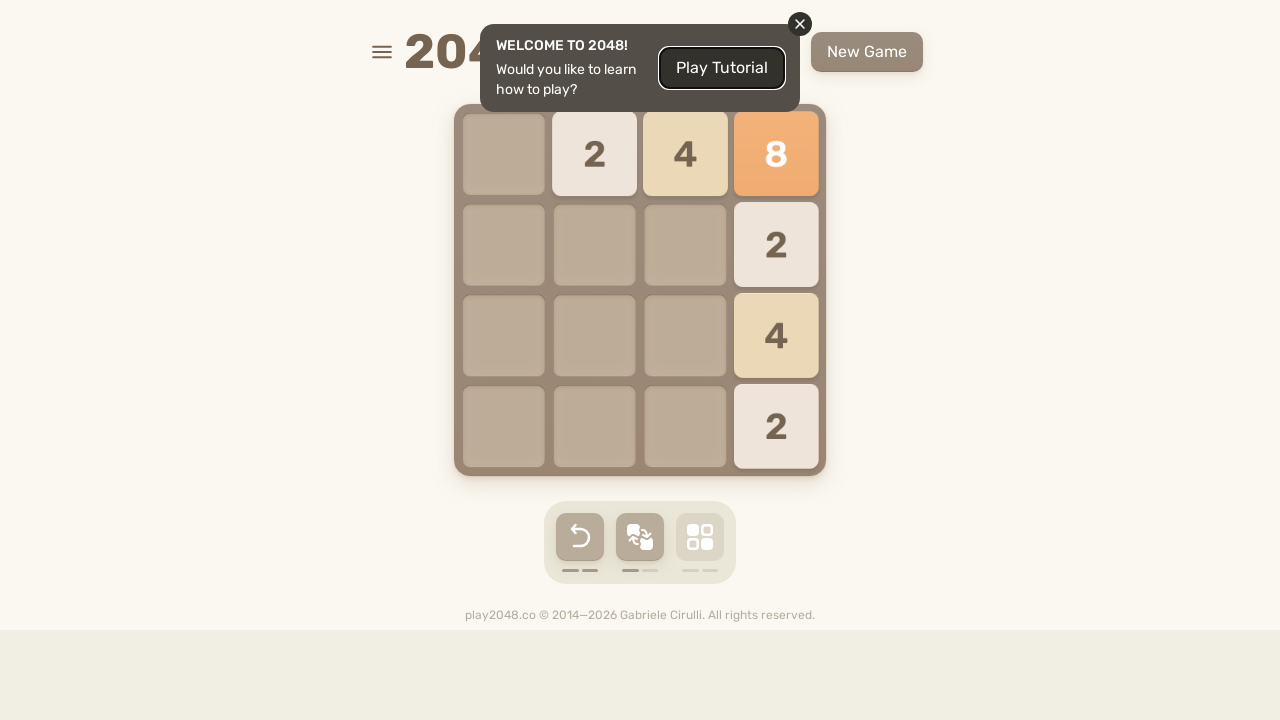

Located retry button element
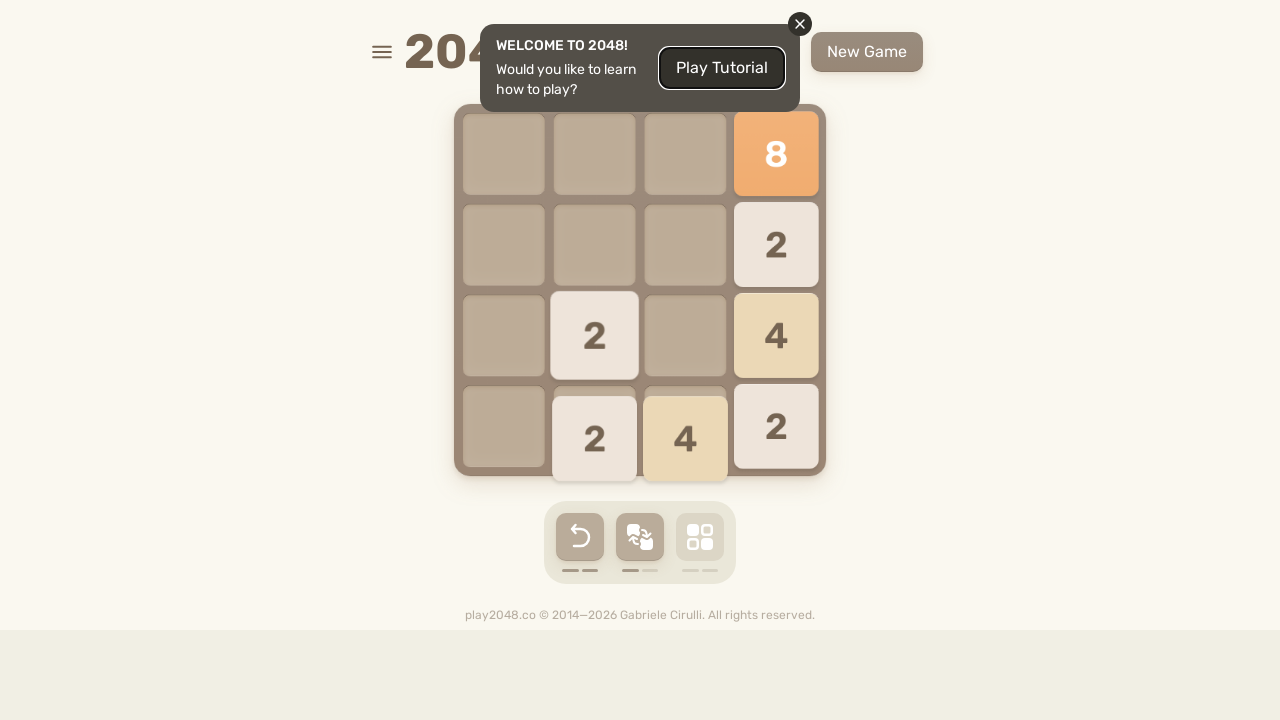

Pressed ArrowUp key to move tiles up on html
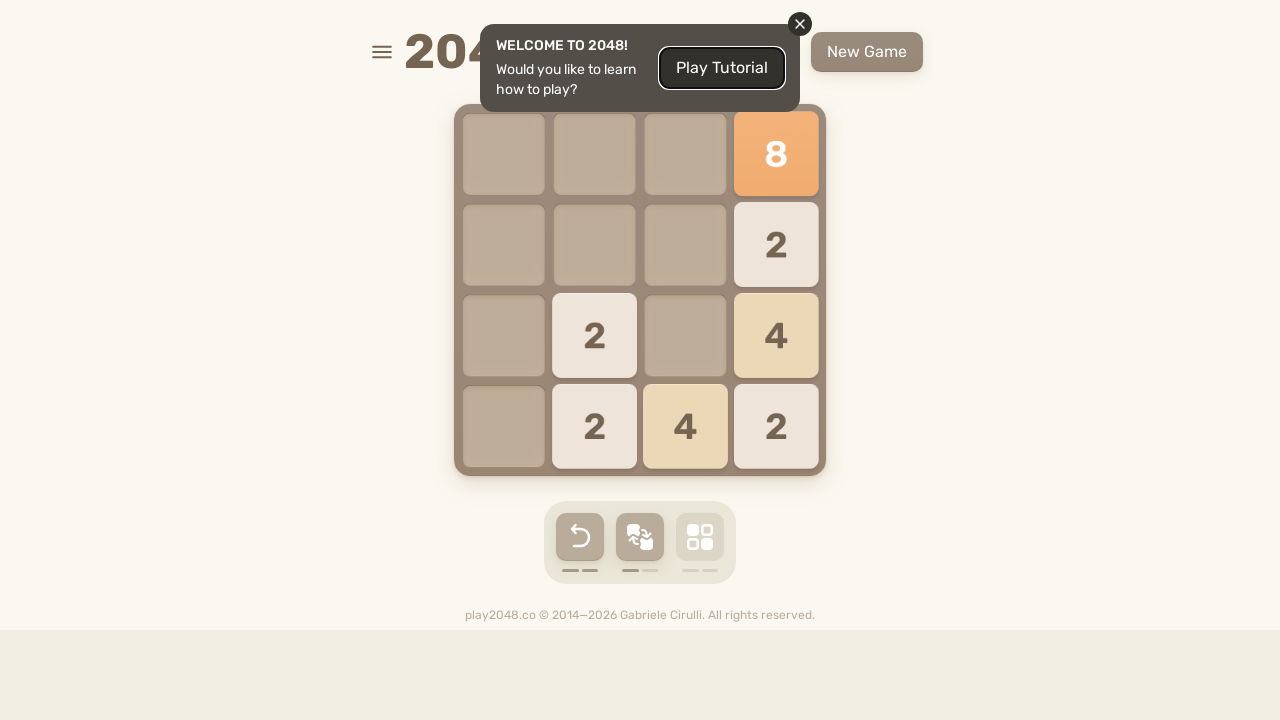

Pressed ArrowRight key to move tiles right on html
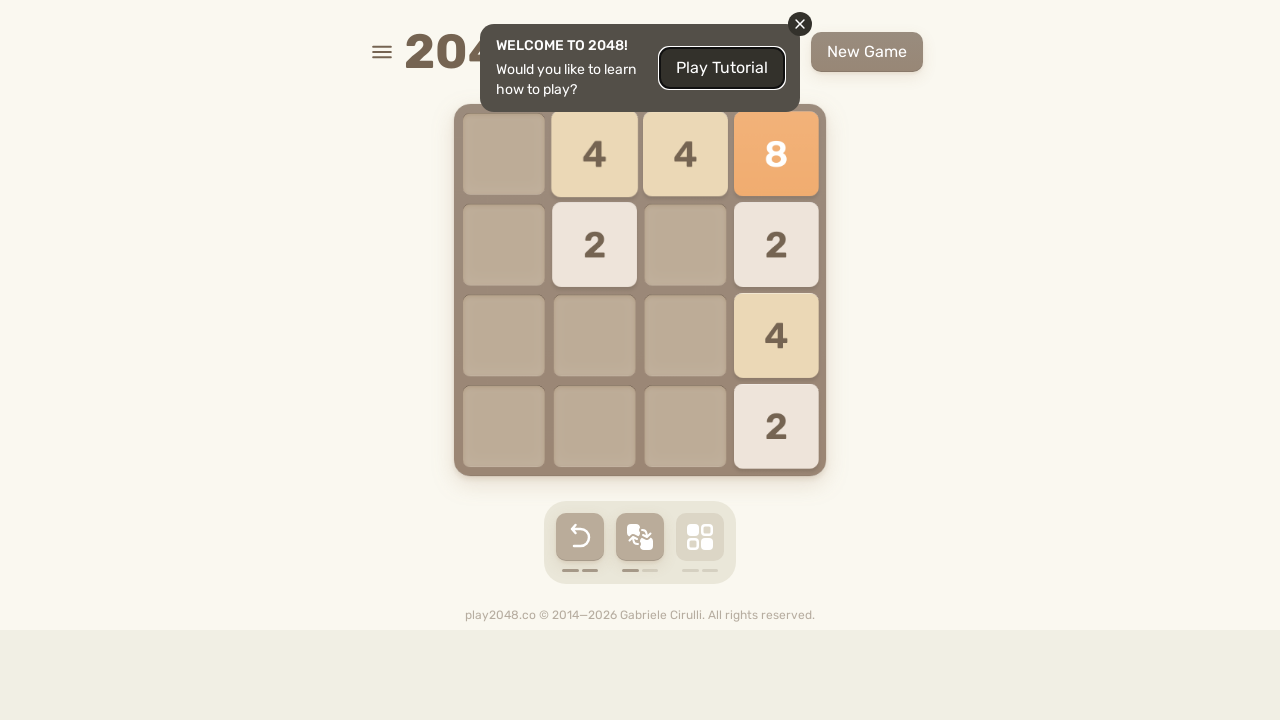

Pressed ArrowDown key to move tiles down on html
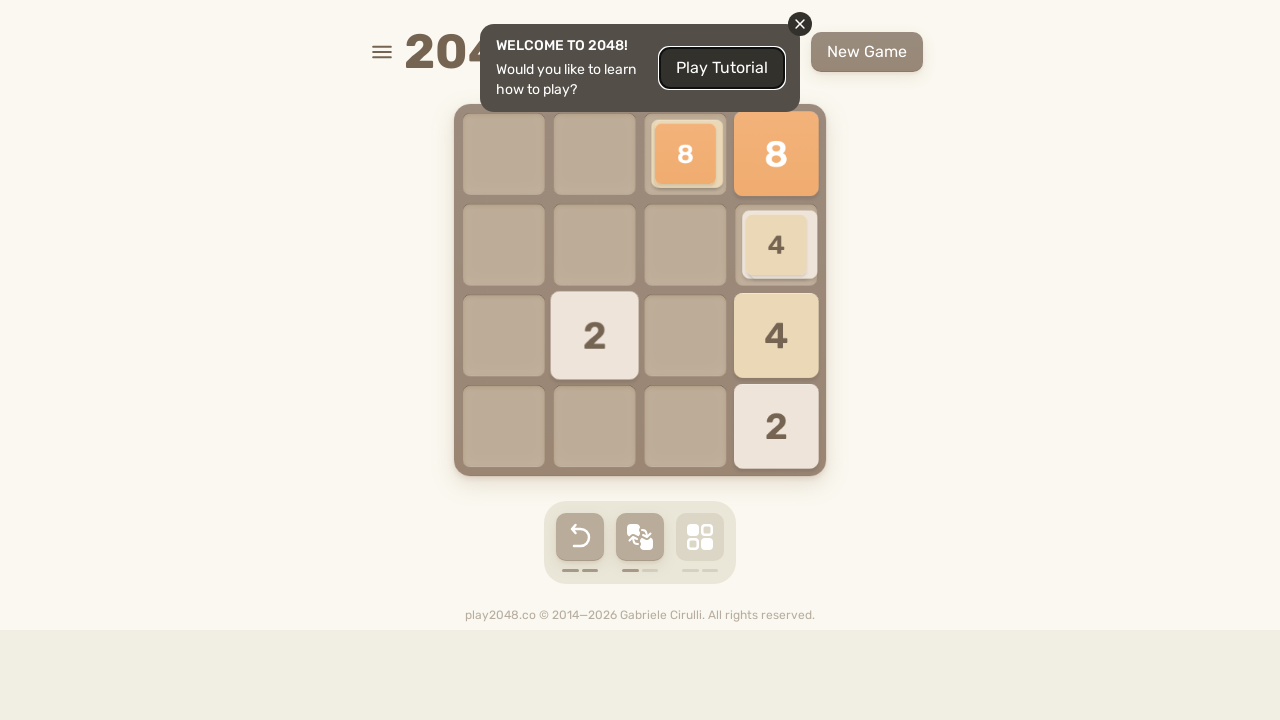

Located retry button element
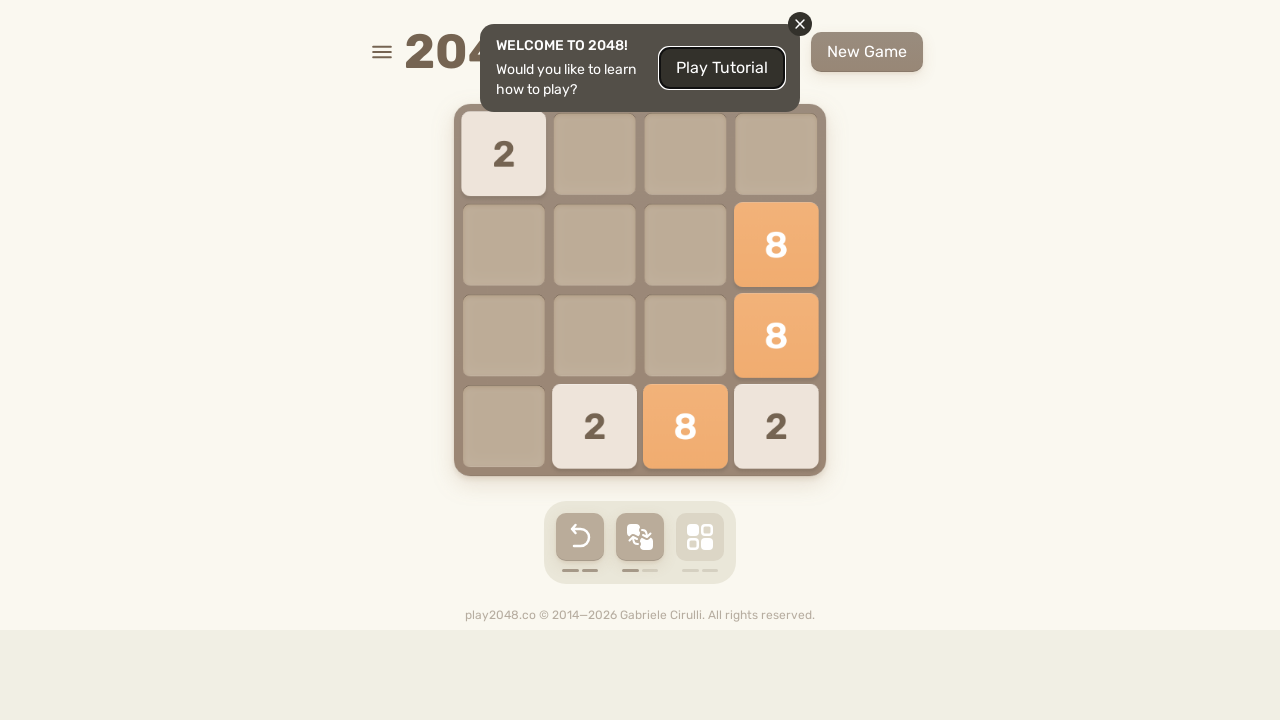

Pressed ArrowUp key to move tiles up on html
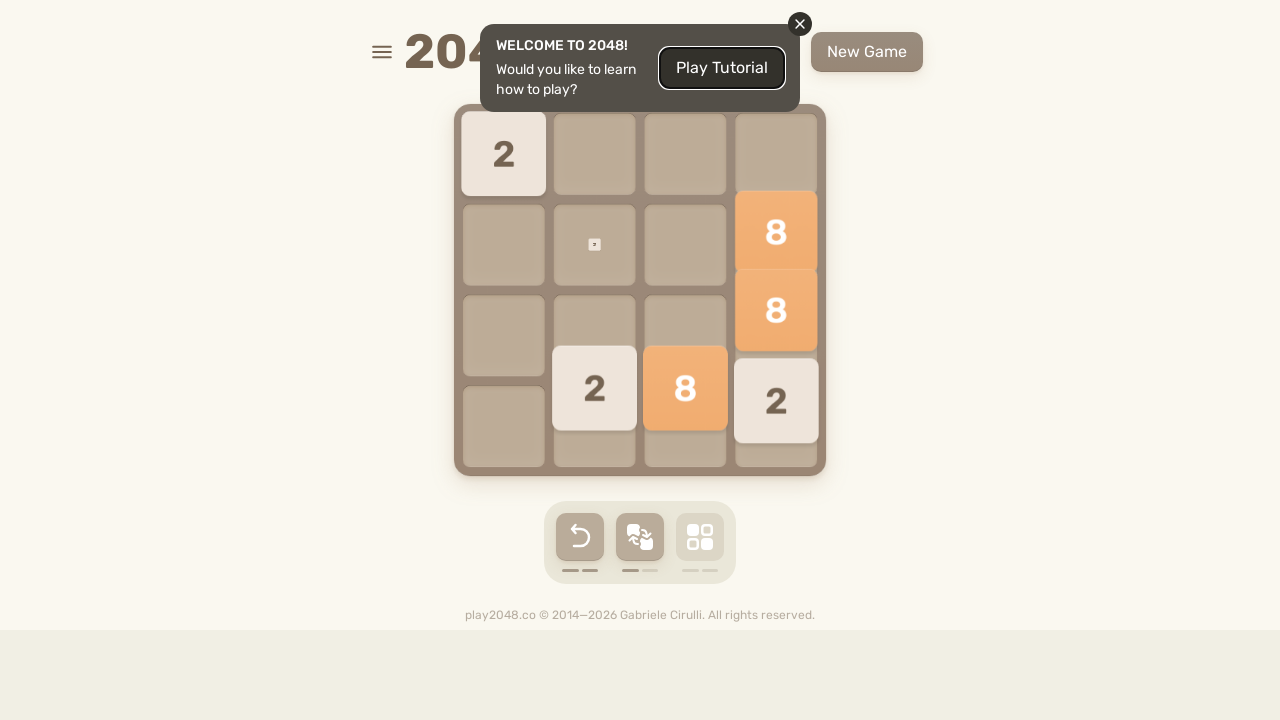

Pressed ArrowRight key to move tiles right on html
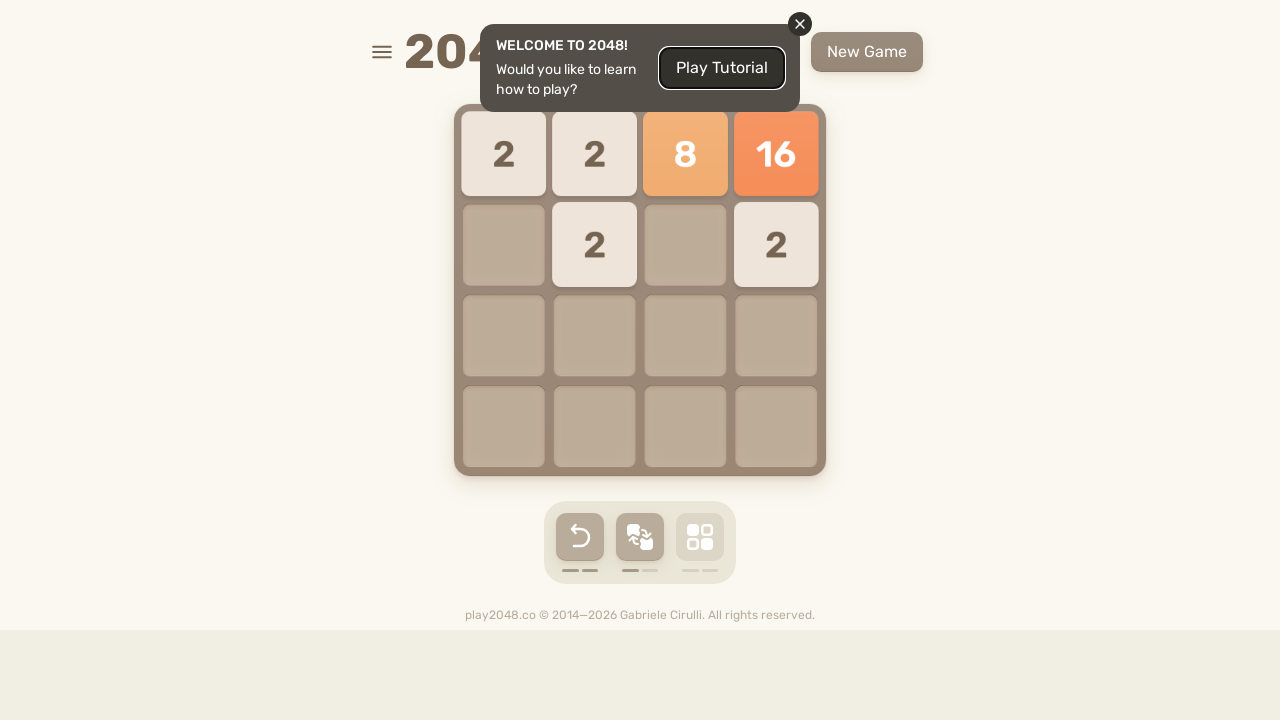

Pressed ArrowDown key to move tiles down on html
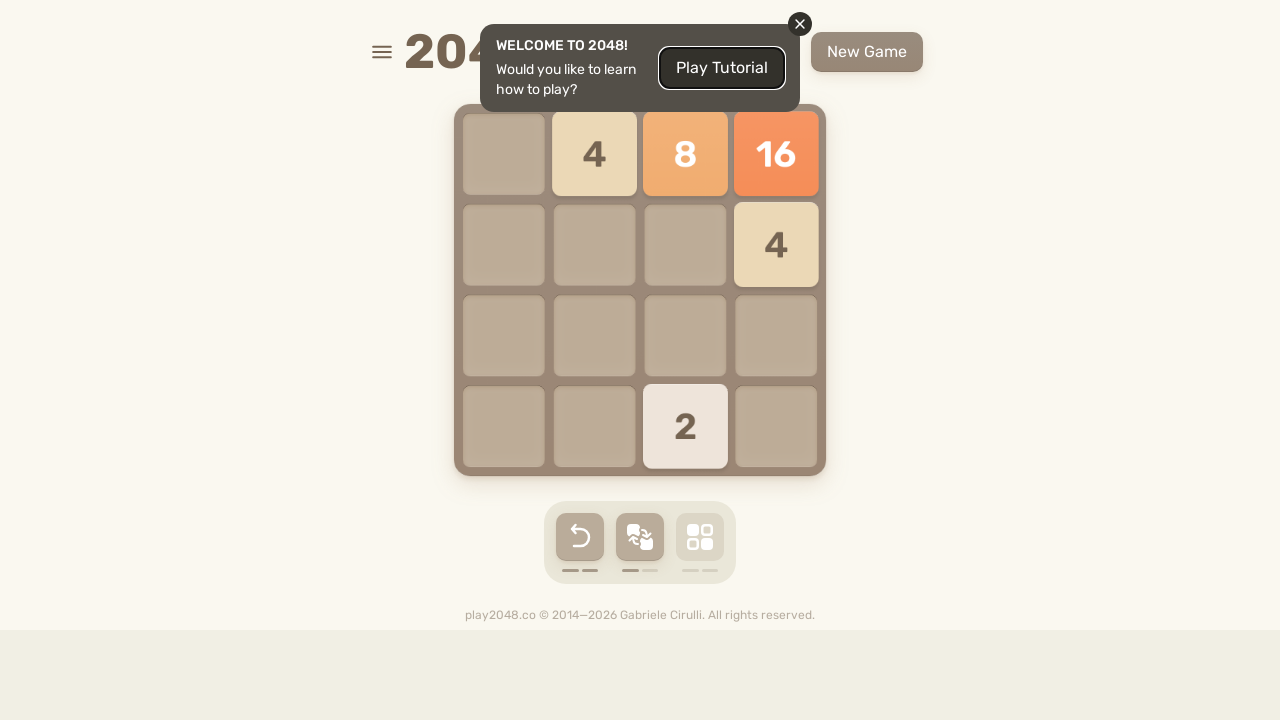

Located retry button element
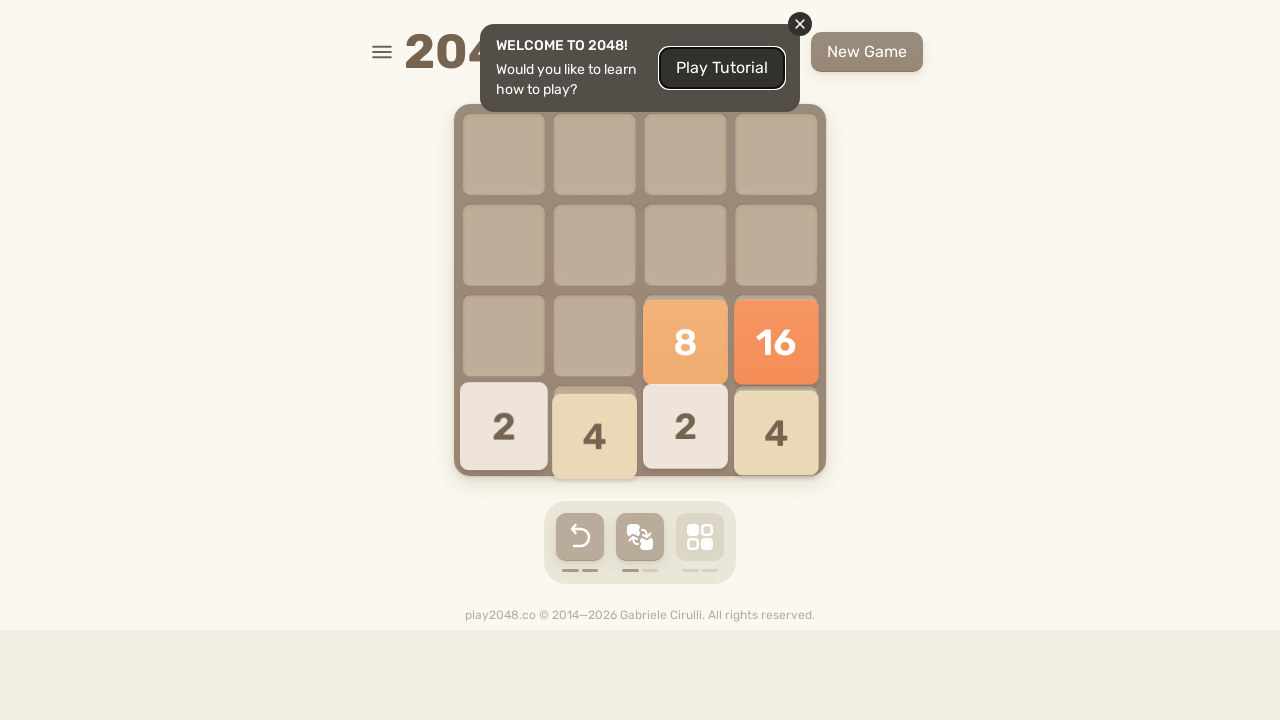

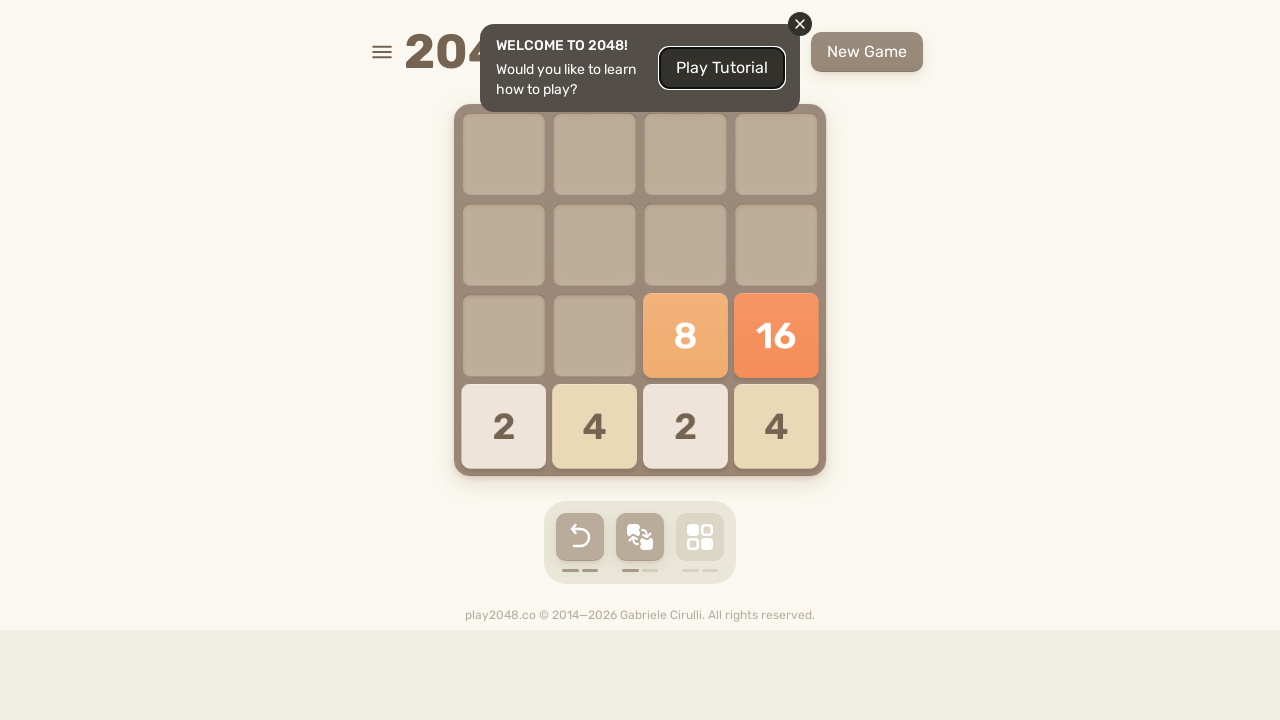